Tests drag and drop by offset functionality by dragging an element to specific coordinates

Starting URL: https://crossbrowsertesting.github.io/drag-and-drop

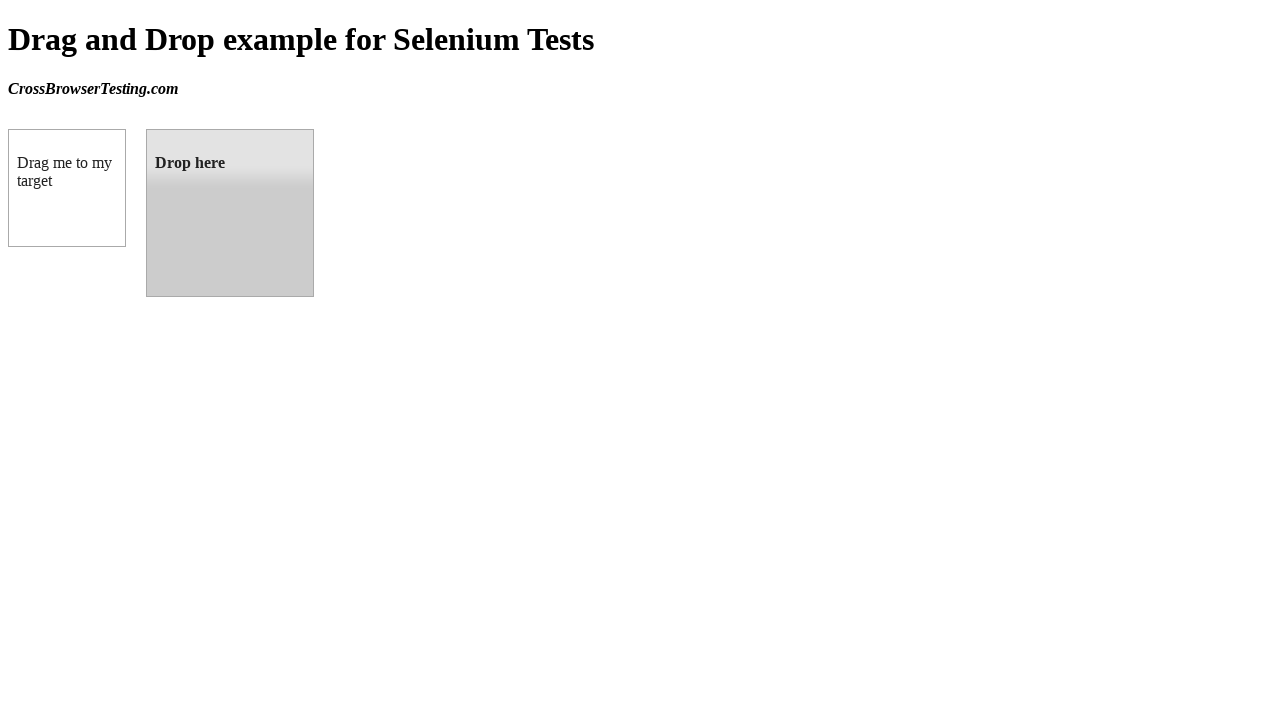

Located draggable source element
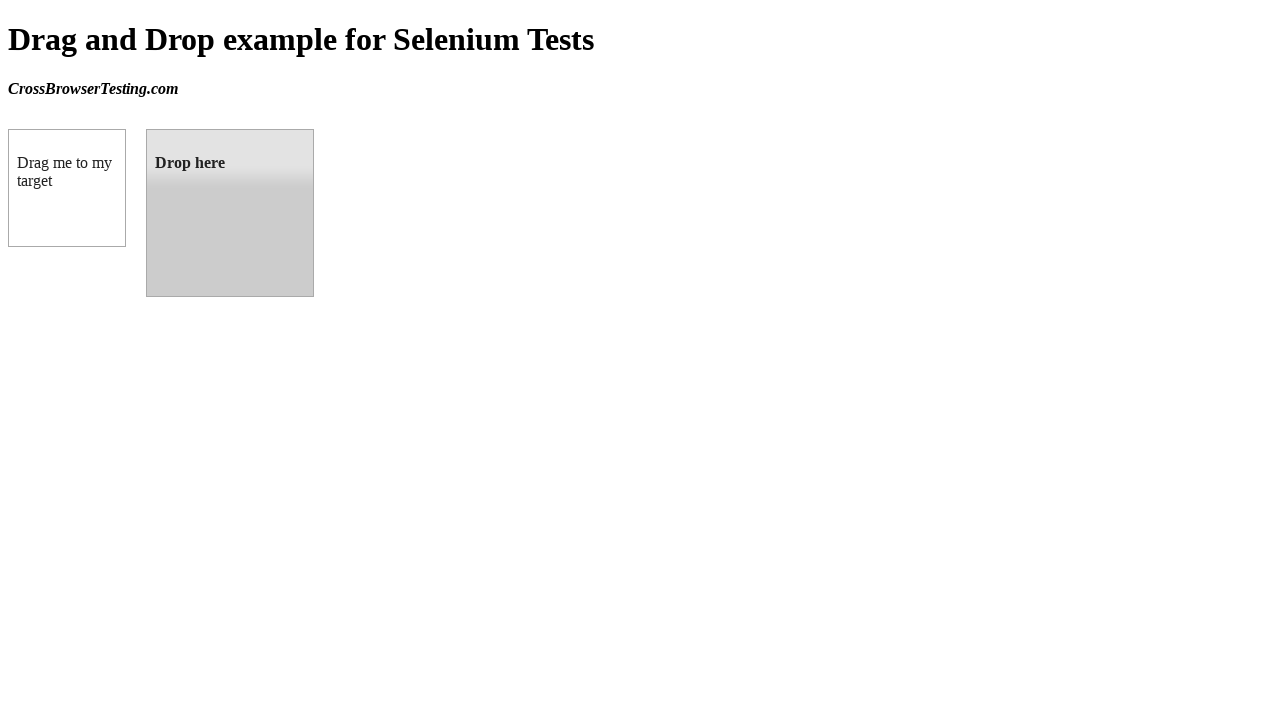

Located droppable target element
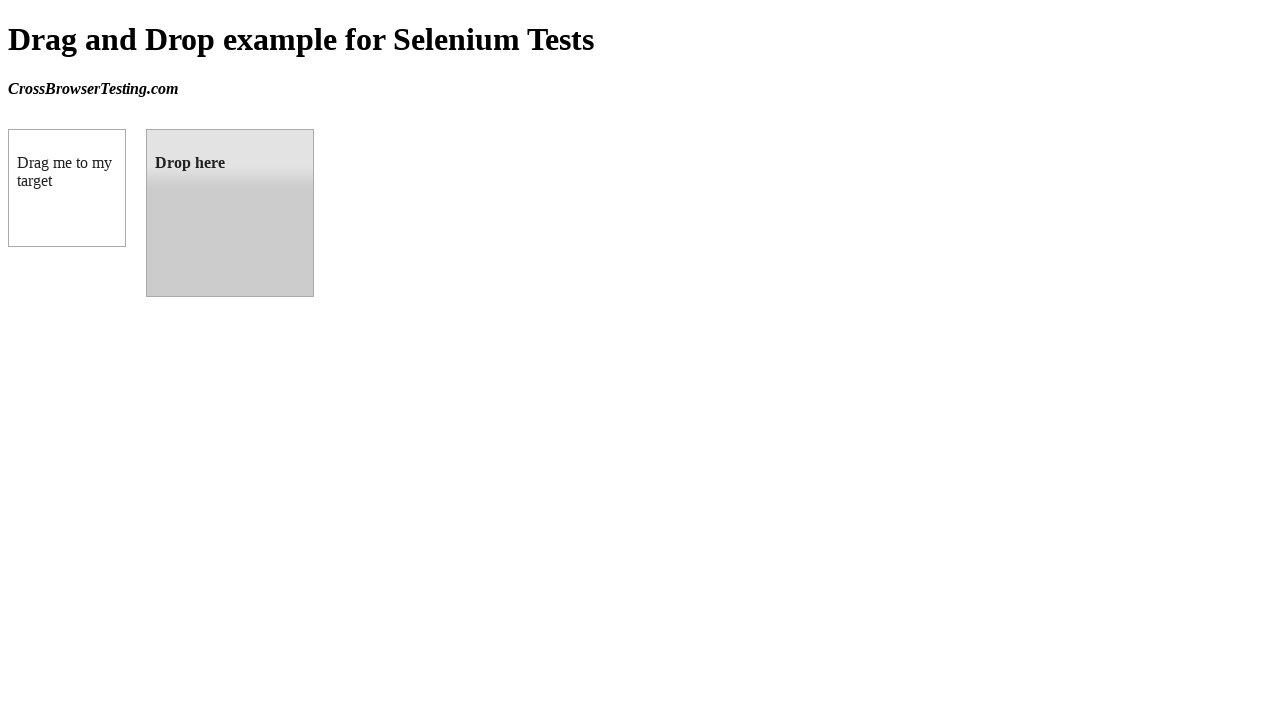

Retrieved target element bounding box for offset calculation
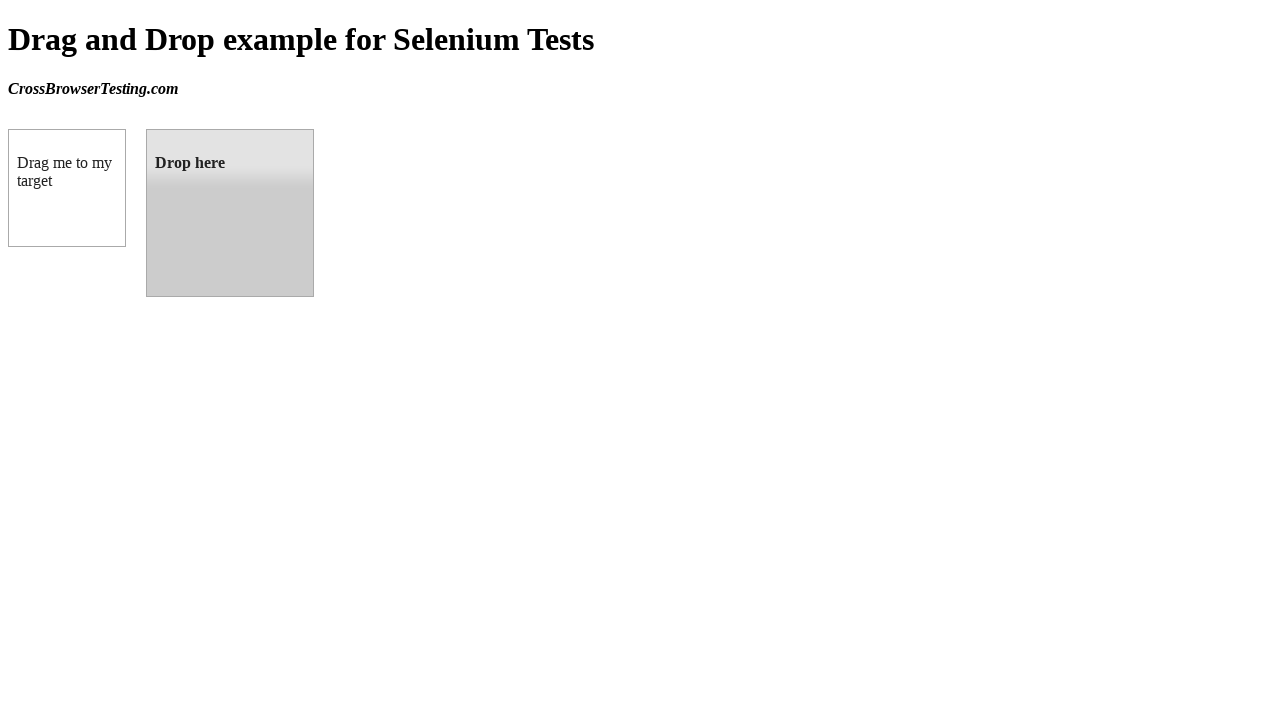

Dragged source element to target element by offset at (230, 213)
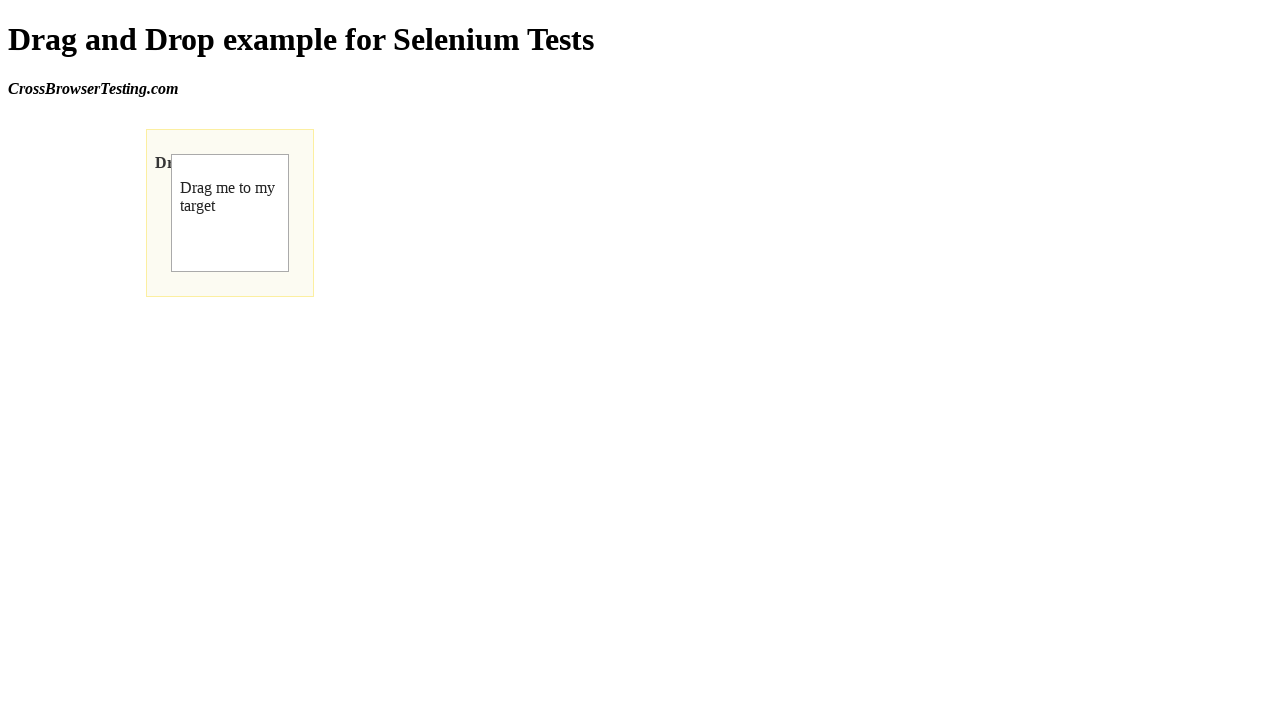

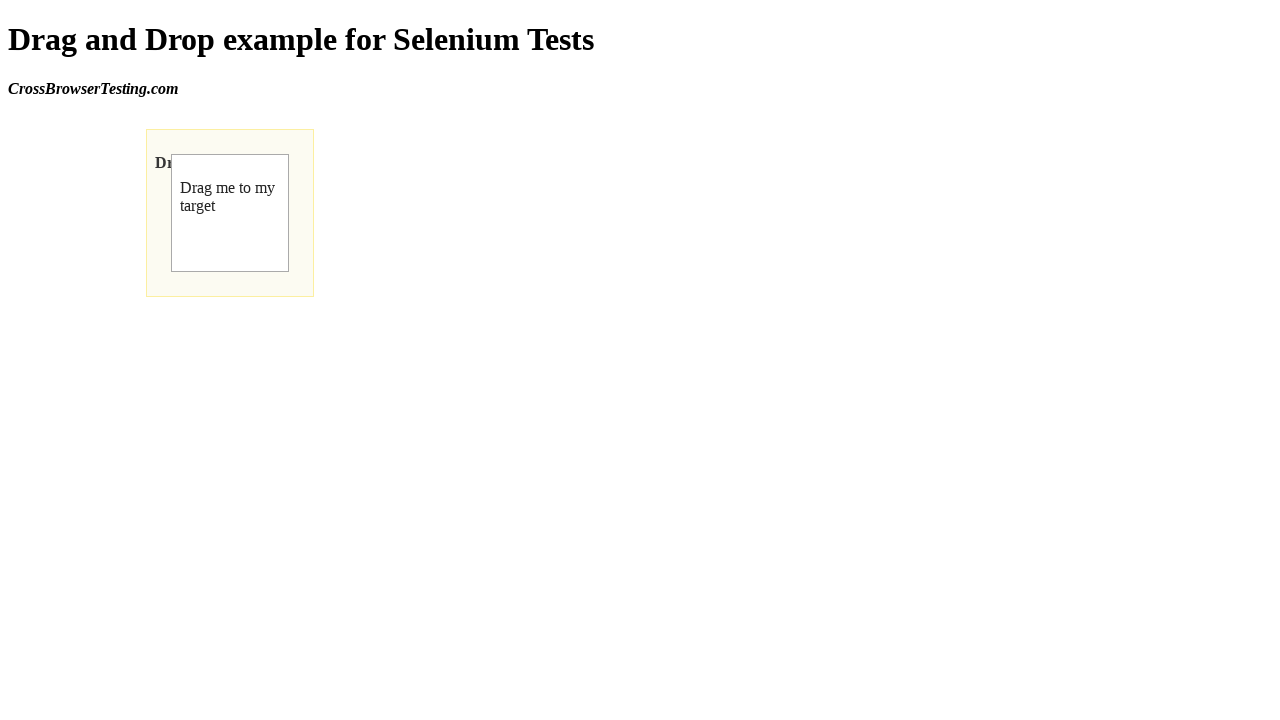